Tests the Indian Railways train search functionality by entering source and destination stations, disabling date selection, and verifying train results are displayed

Starting URL: https://erail.in/

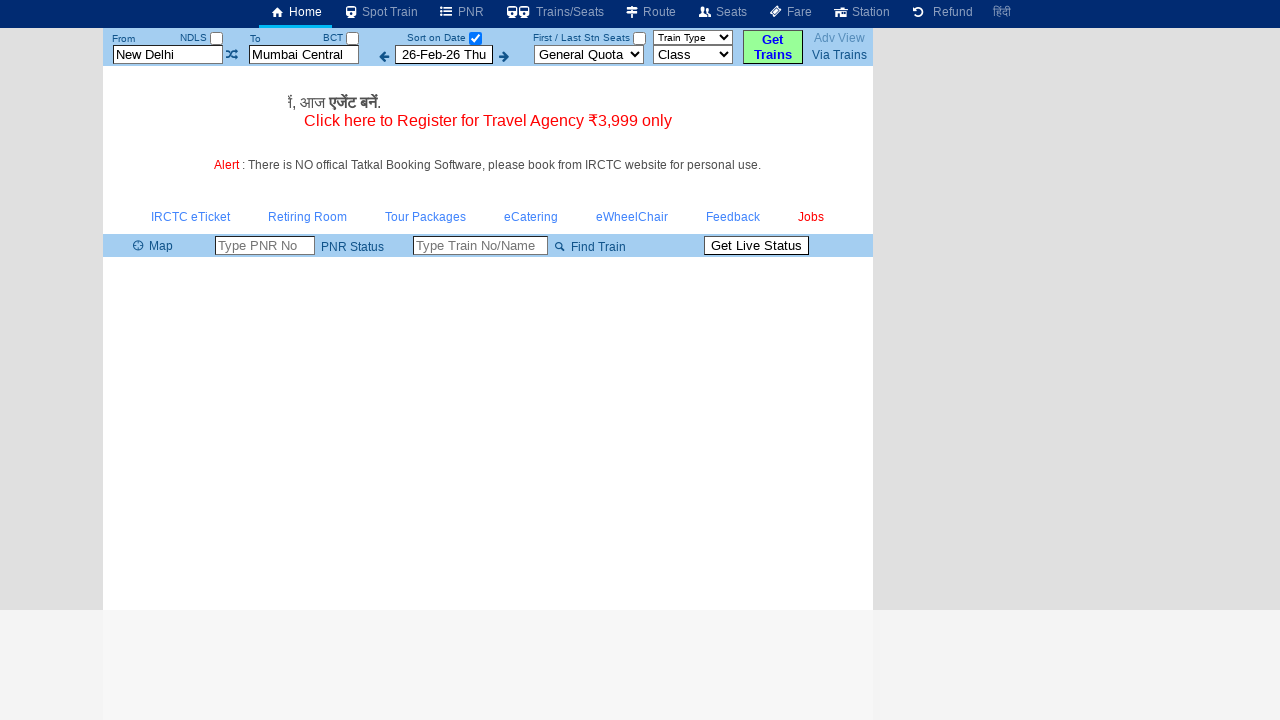

Cleared the 'from station' field on #txtStationFrom
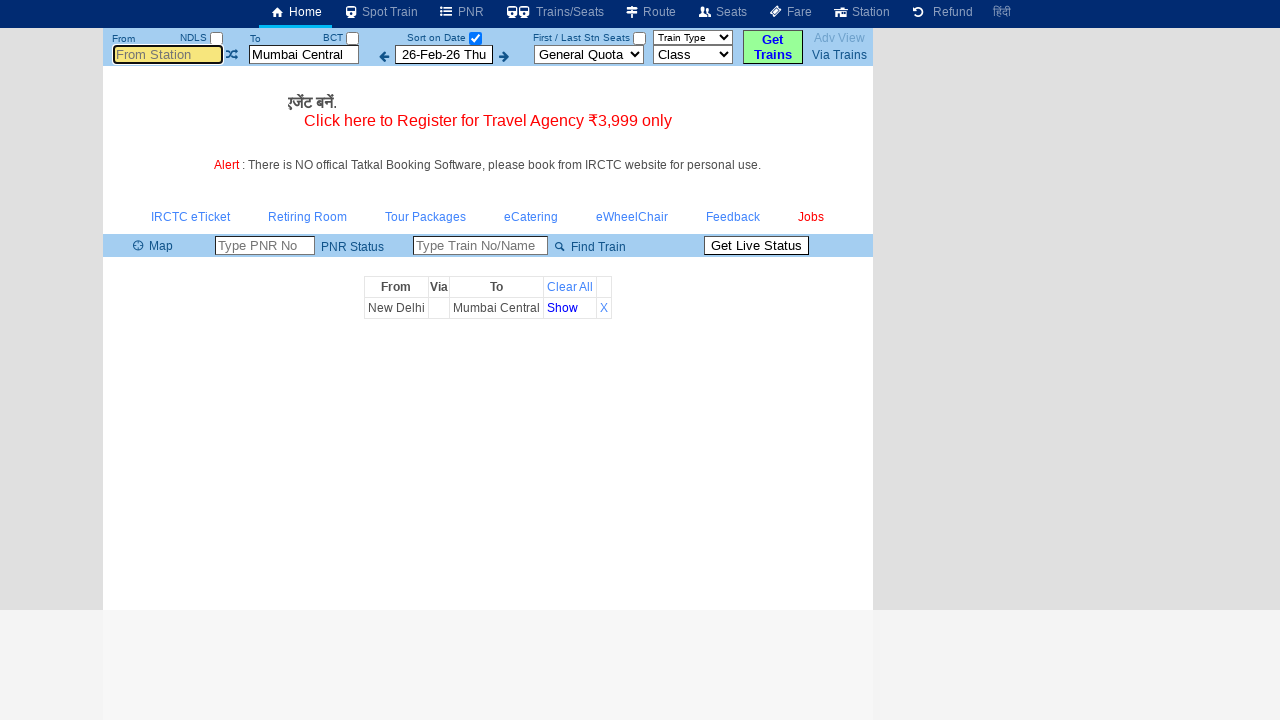

Filled 'from station' field with 'MAS' (Chennai Central) on #txtStationFrom
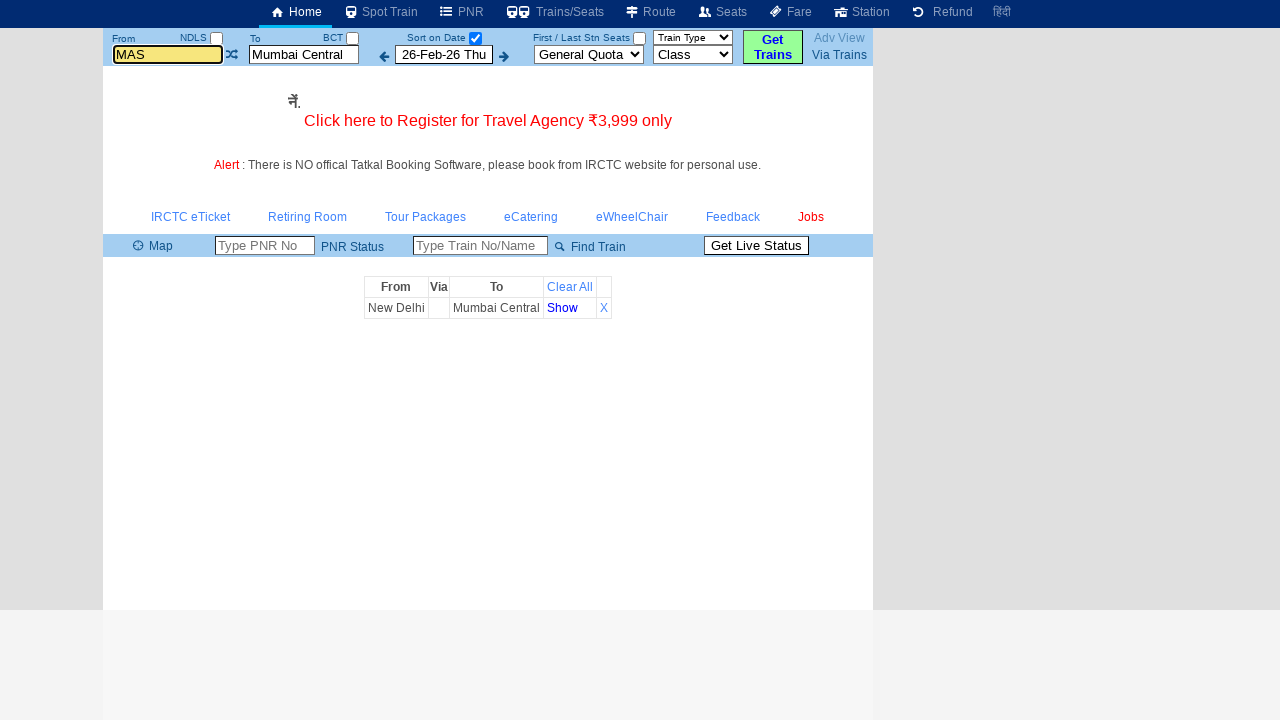

Pressed Enter to confirm source station selection on #txtStationFrom
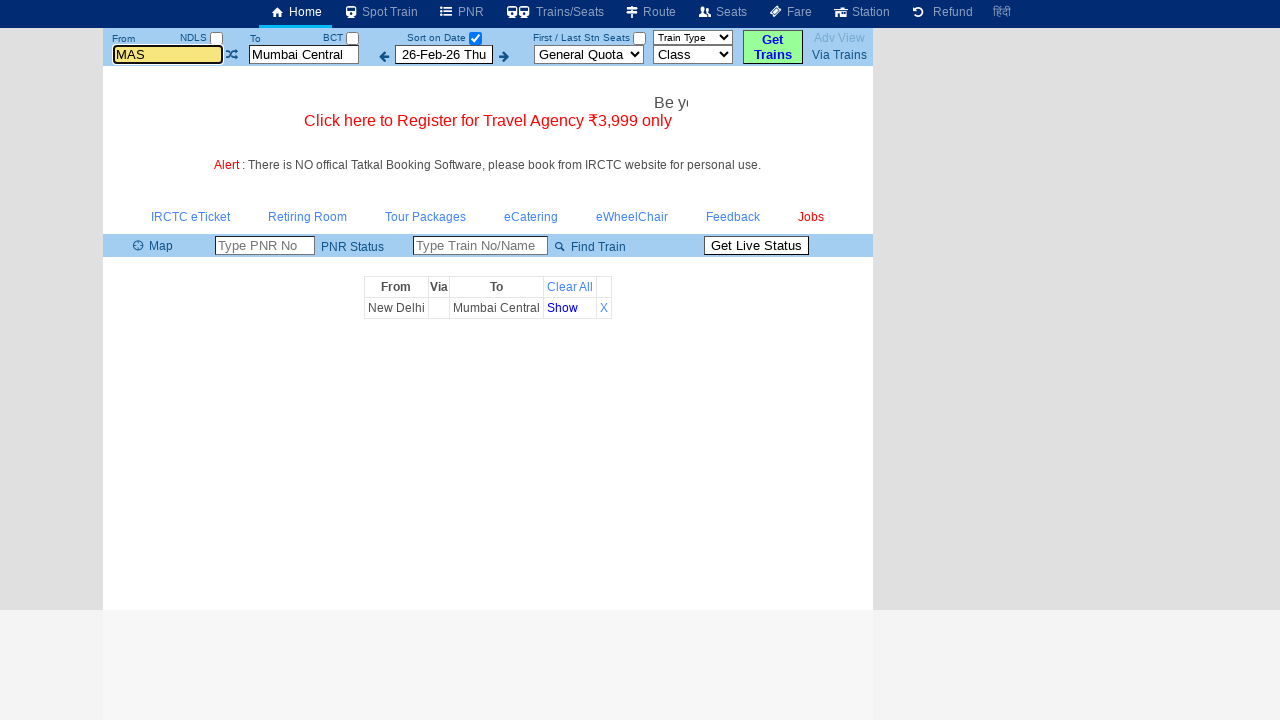

Cleared the 'to station' field on #txtStationTo
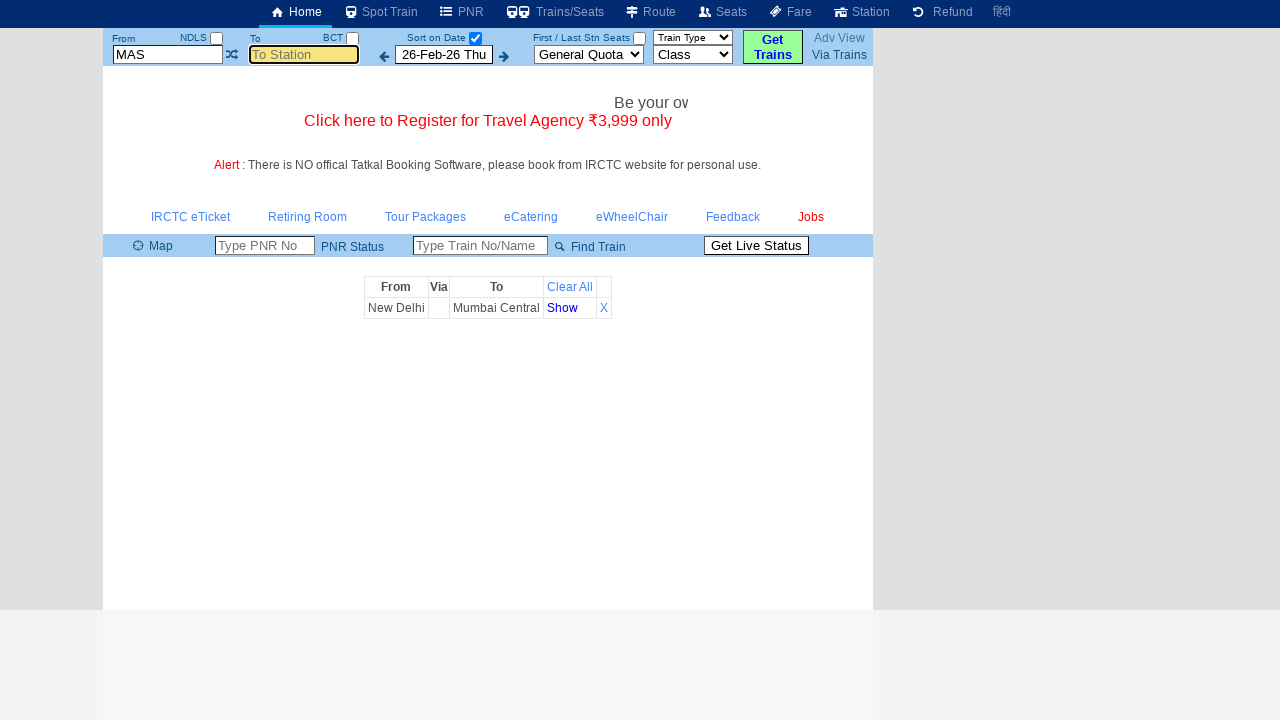

Filled 'to station' field with 'TVC' (Thiruvananthapuram Central) on #txtStationTo
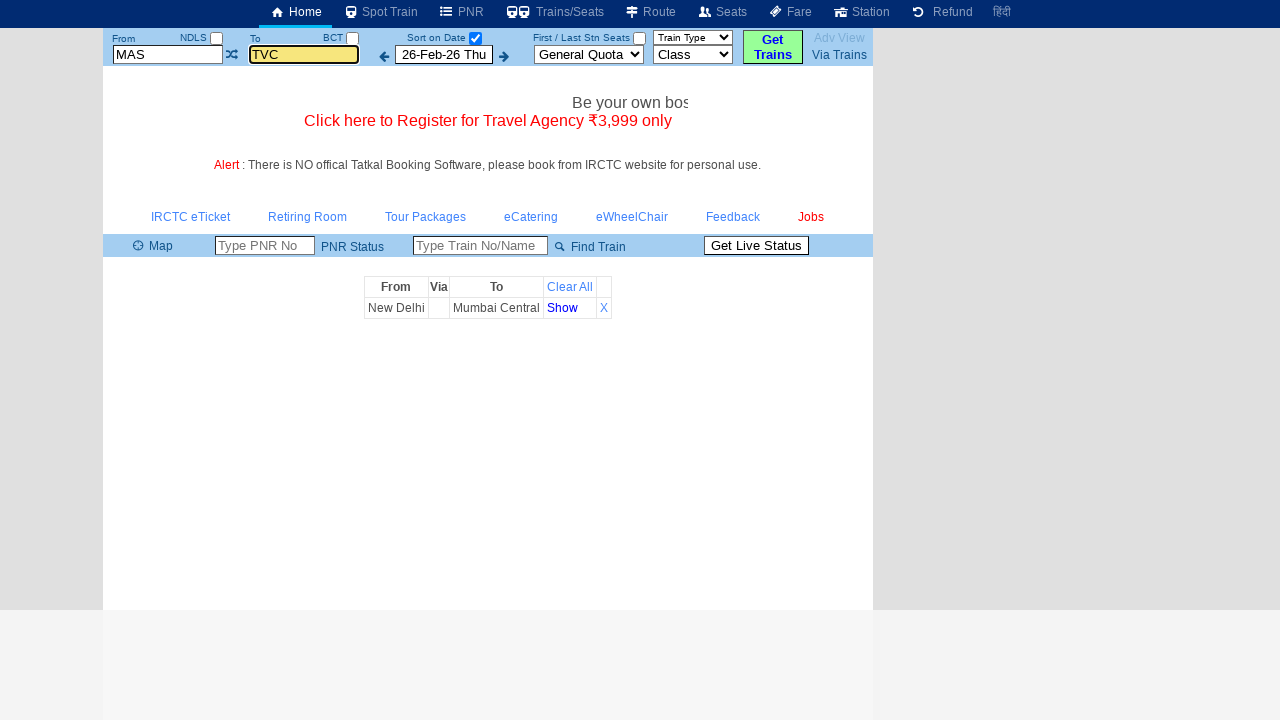

Pressed Enter to confirm destination station selection on #txtStationTo
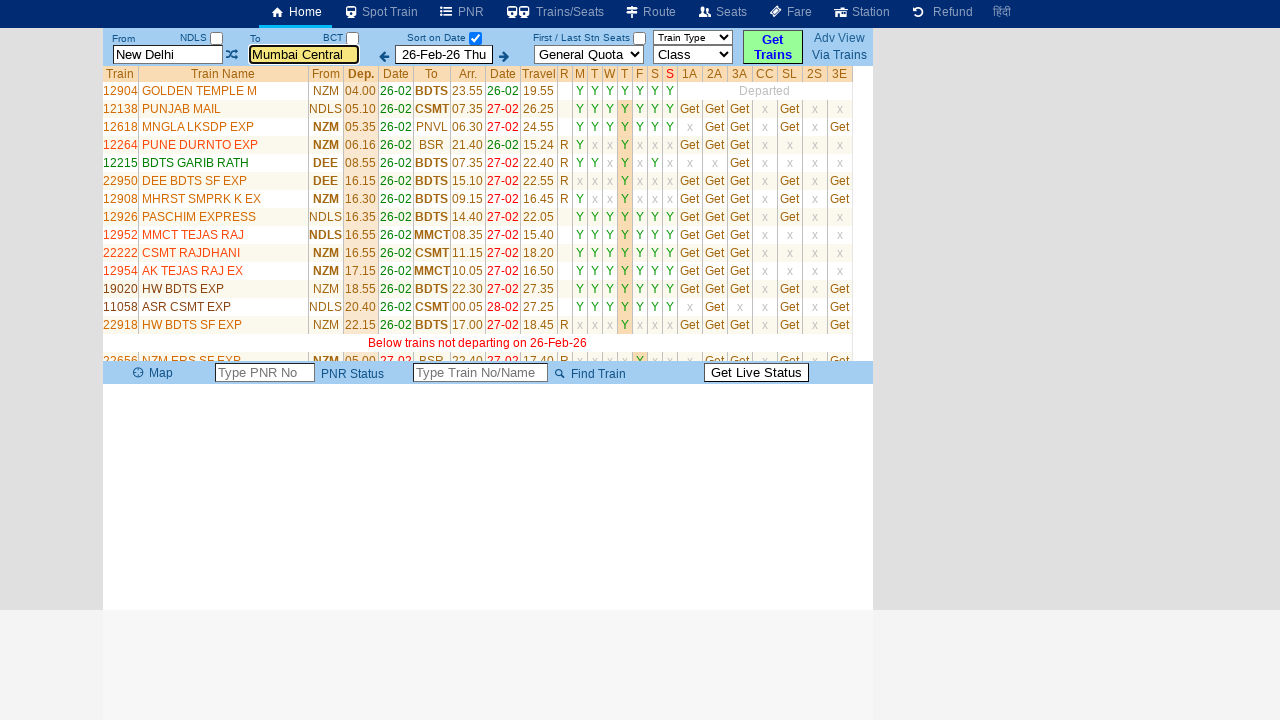

Clicked checkbox to disable date-only selection at (475, 38) on #chkSelectDateOnly
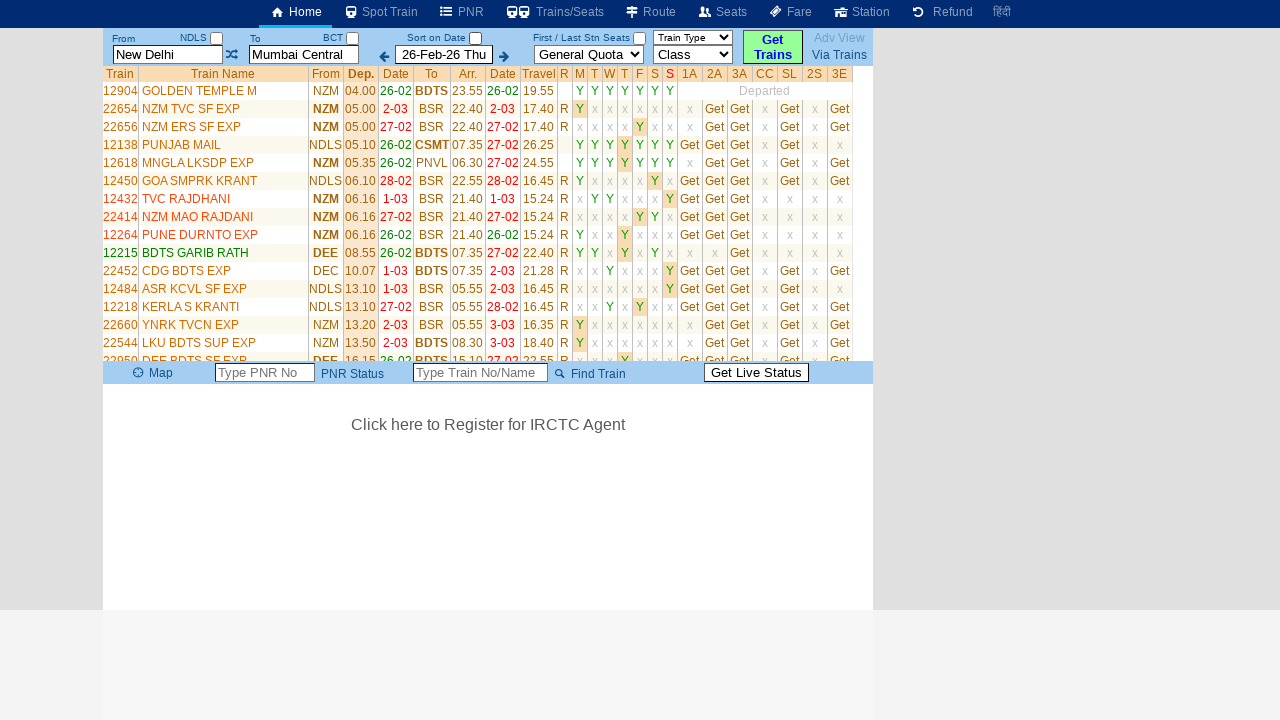

Train list table loaded successfully
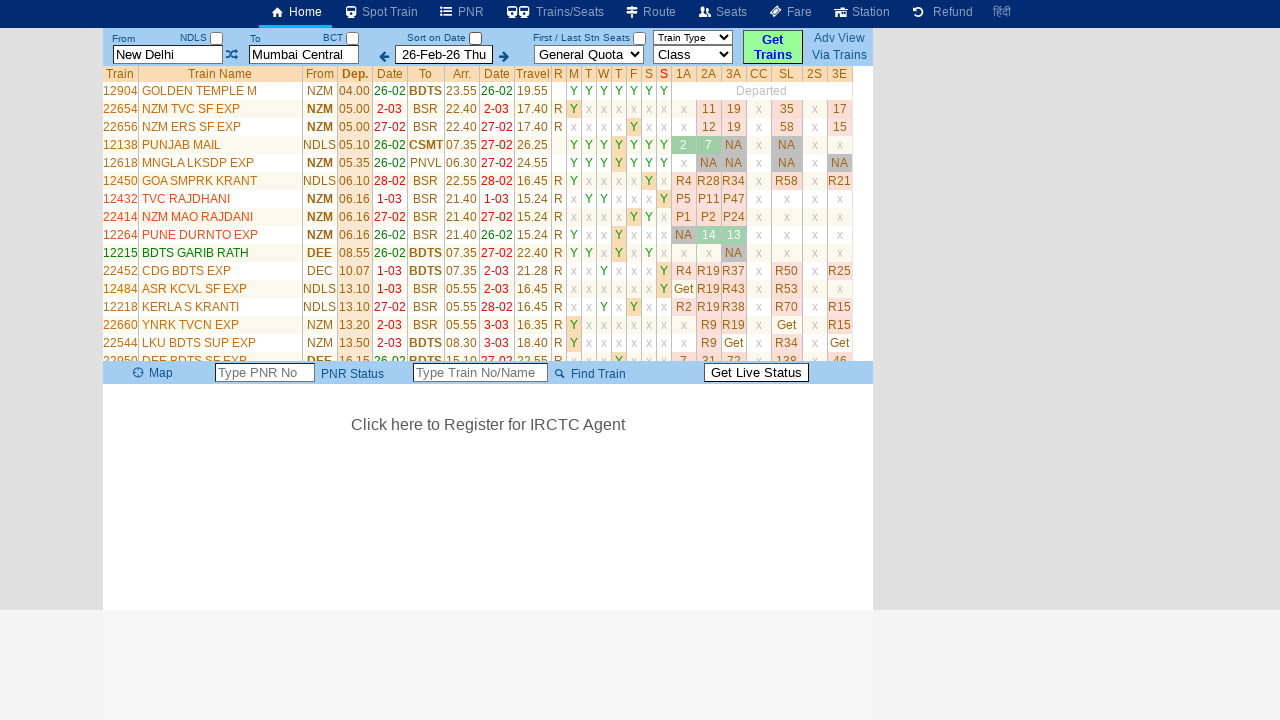

Verified train results are displayed - found 34 train entries
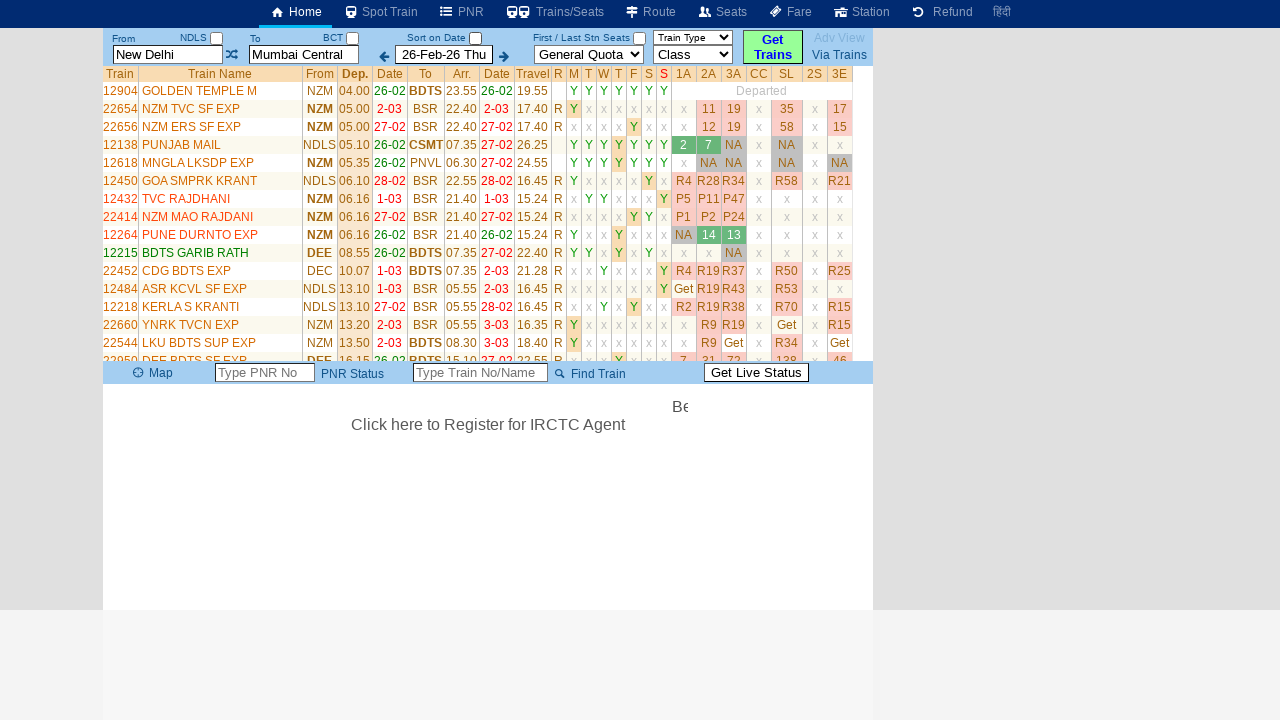

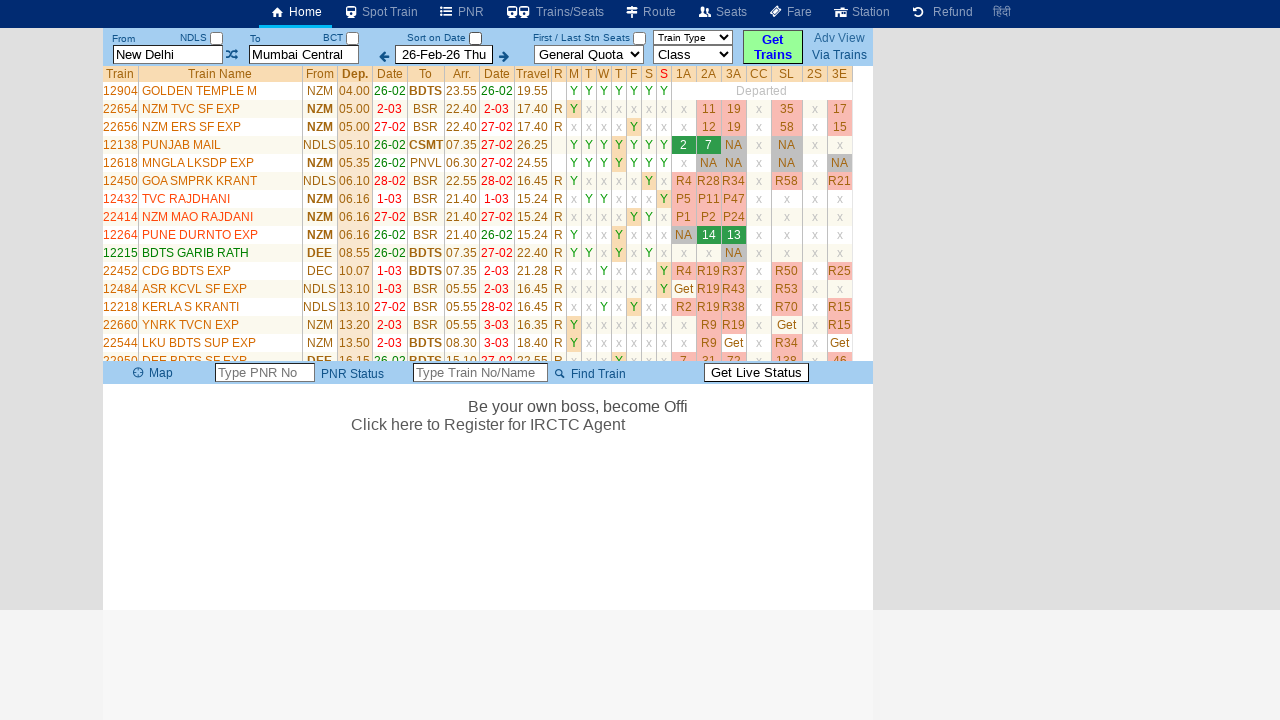